Navigates to the Rahul Shetty Academy Automation Practice page and maximizes the browser window to verify the page loads correctly.

Starting URL: https://rahulshettyacademy.com/AutomationPractice/

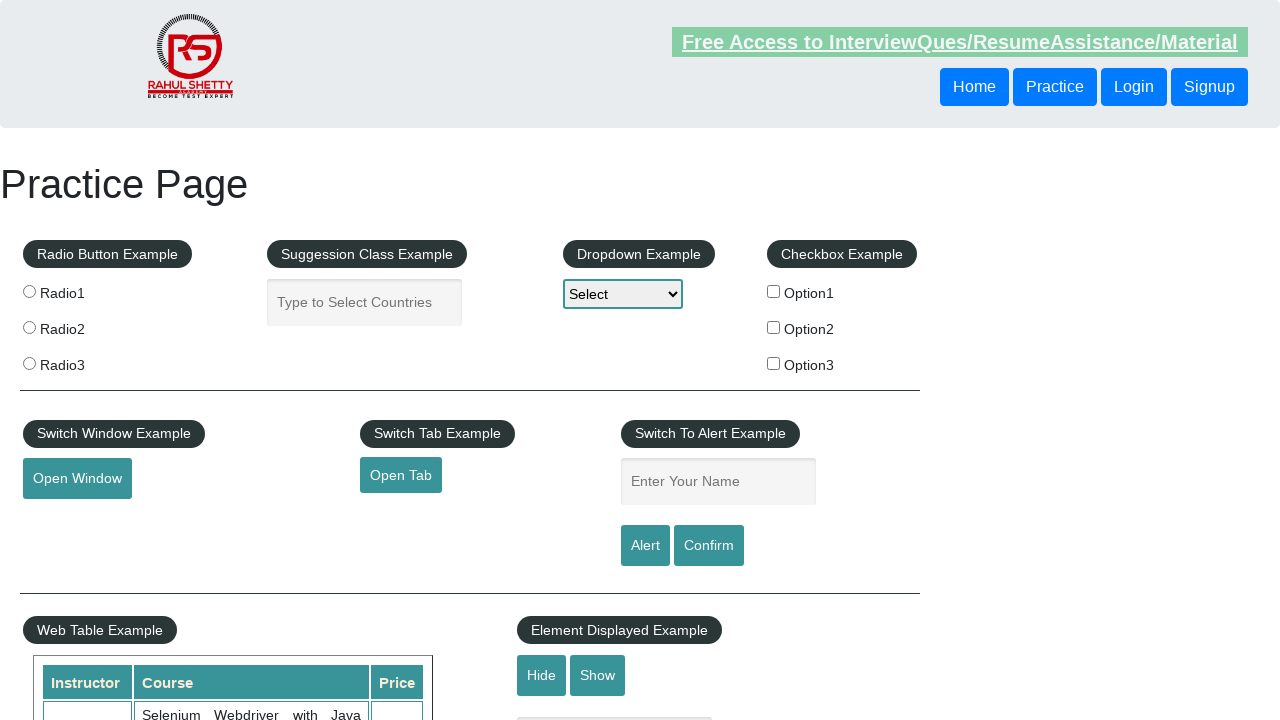

Waited for page DOM content to load
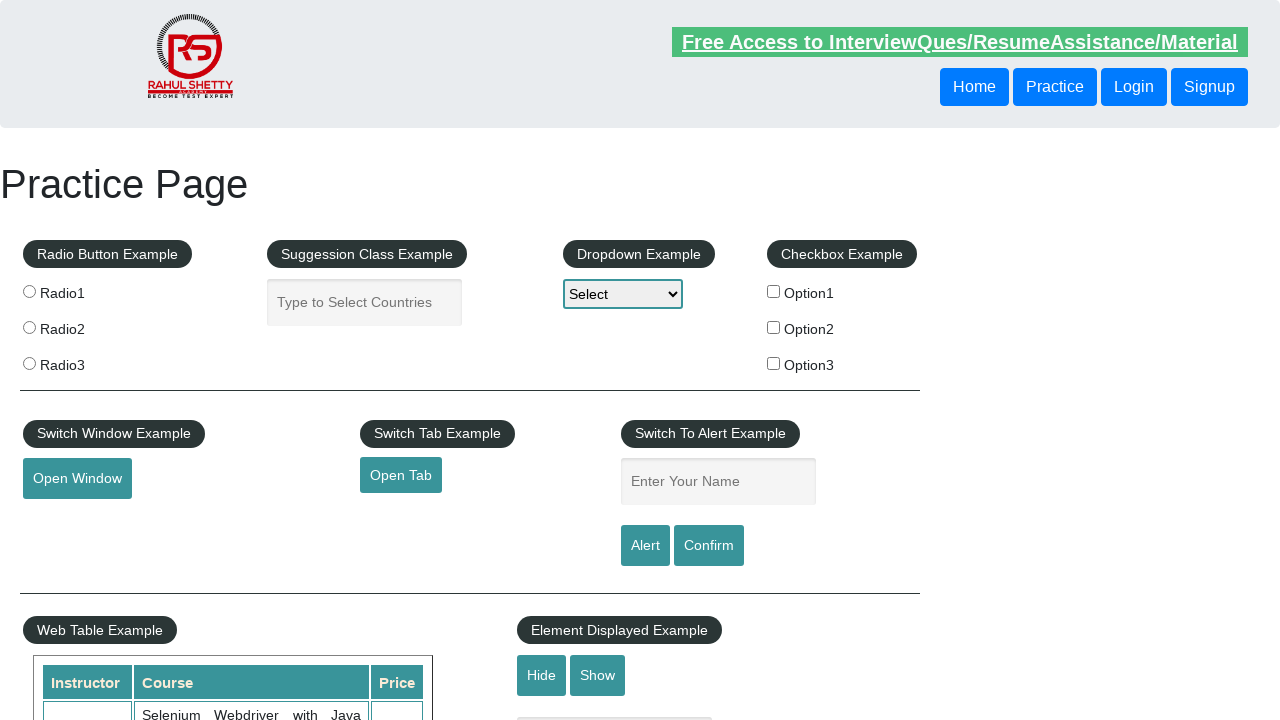

Verified body element is present on Rahul Shetty Academy Automation Practice page
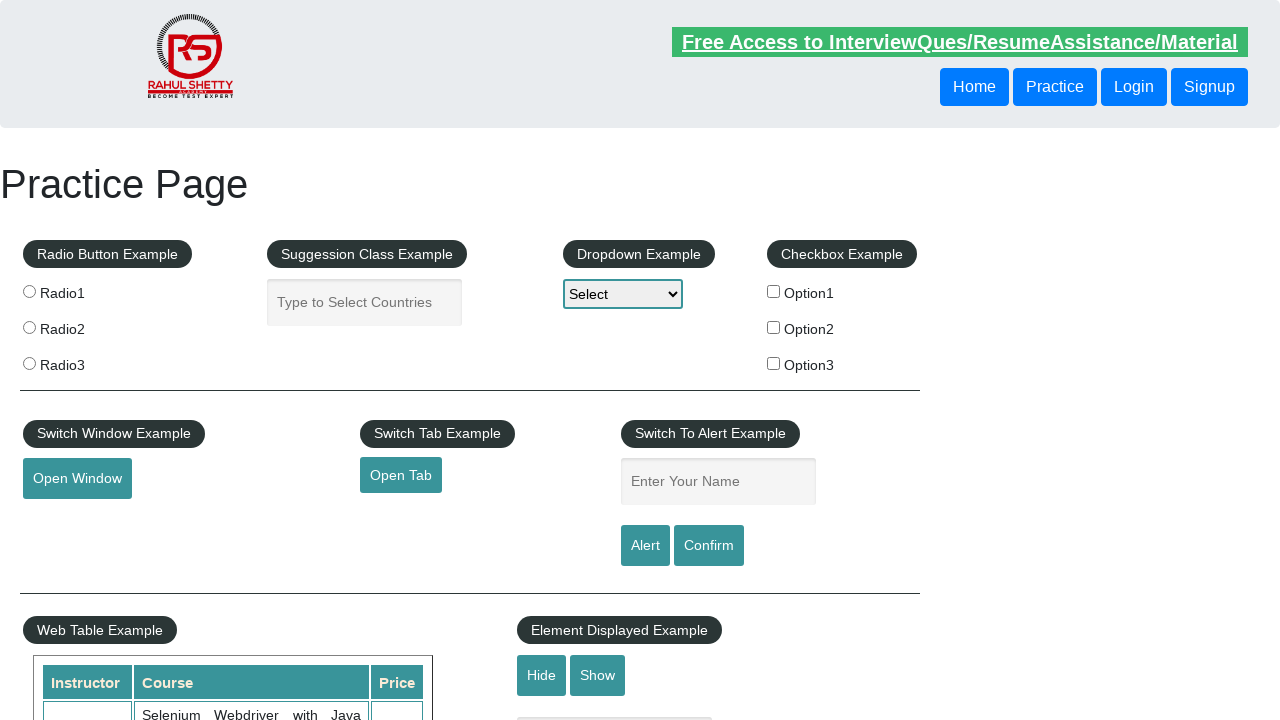

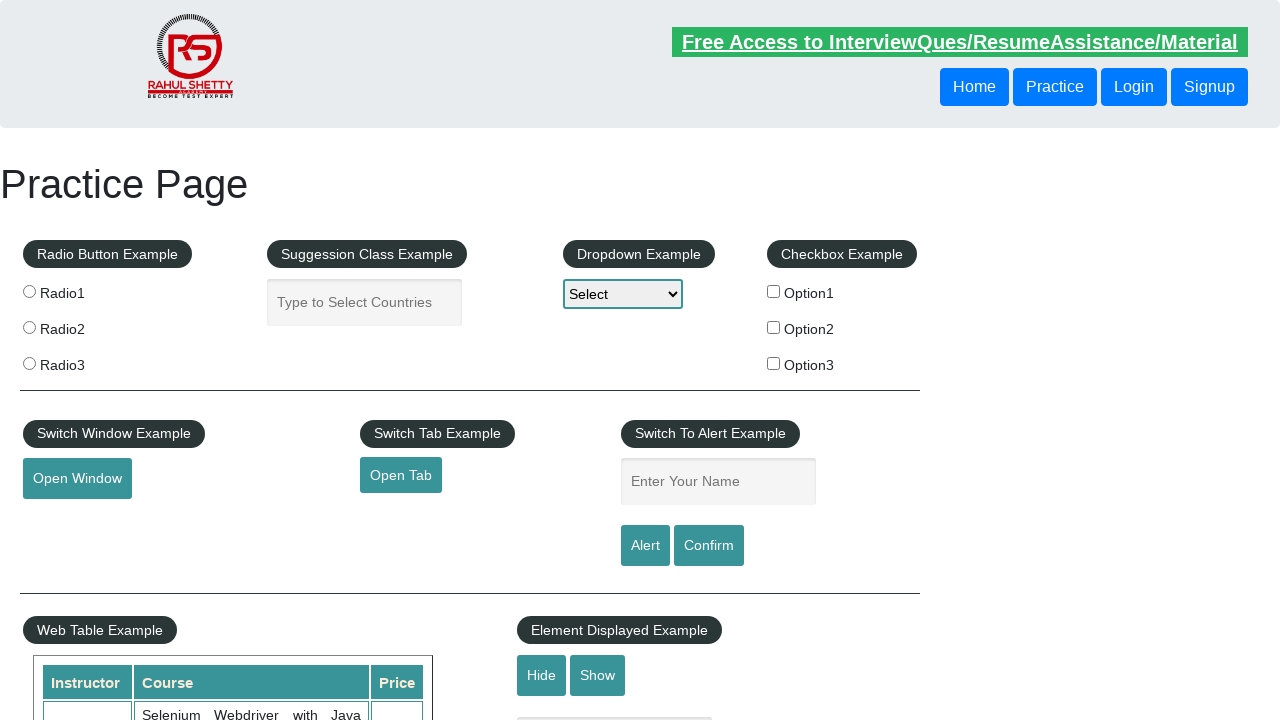